Tests the autocomplete functionality on a practice page by typing a partial term, navigating through suggestions using arrow keys, and verifying the selected value.

Starting URL: http://qaclickacademy.com/practice.php

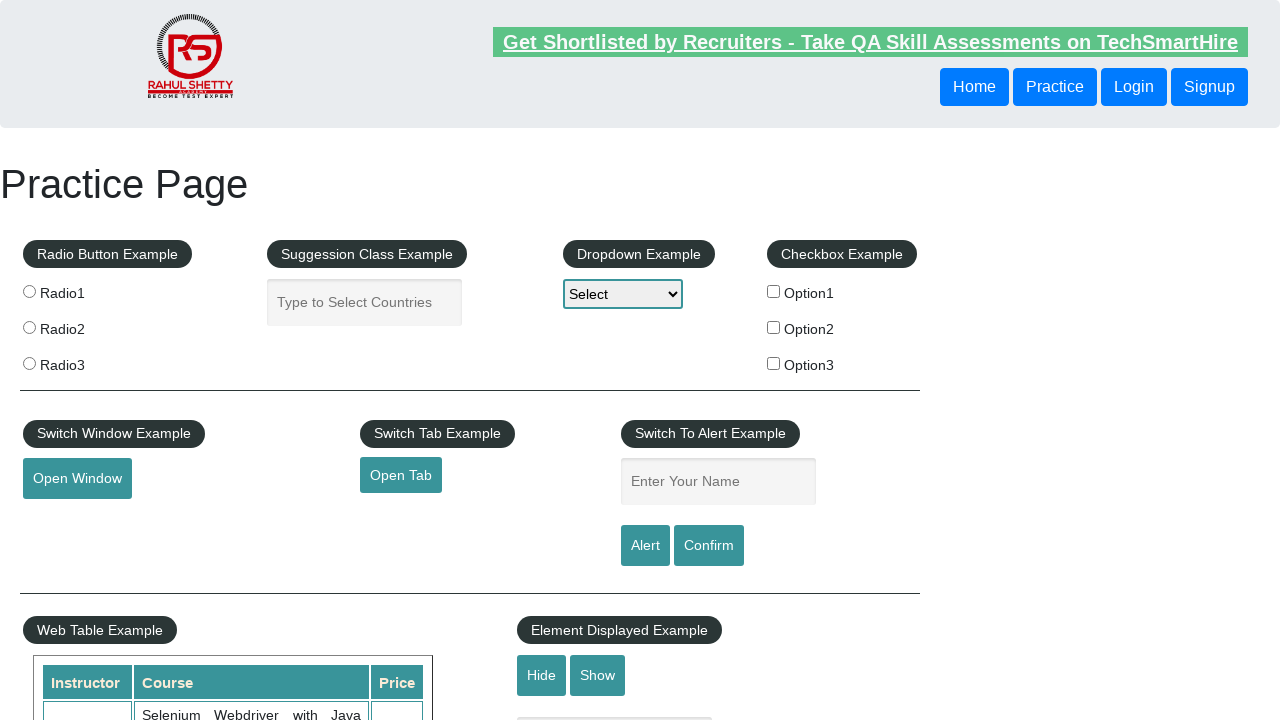

Filled autocomplete field with 'uni' on #autocomplete
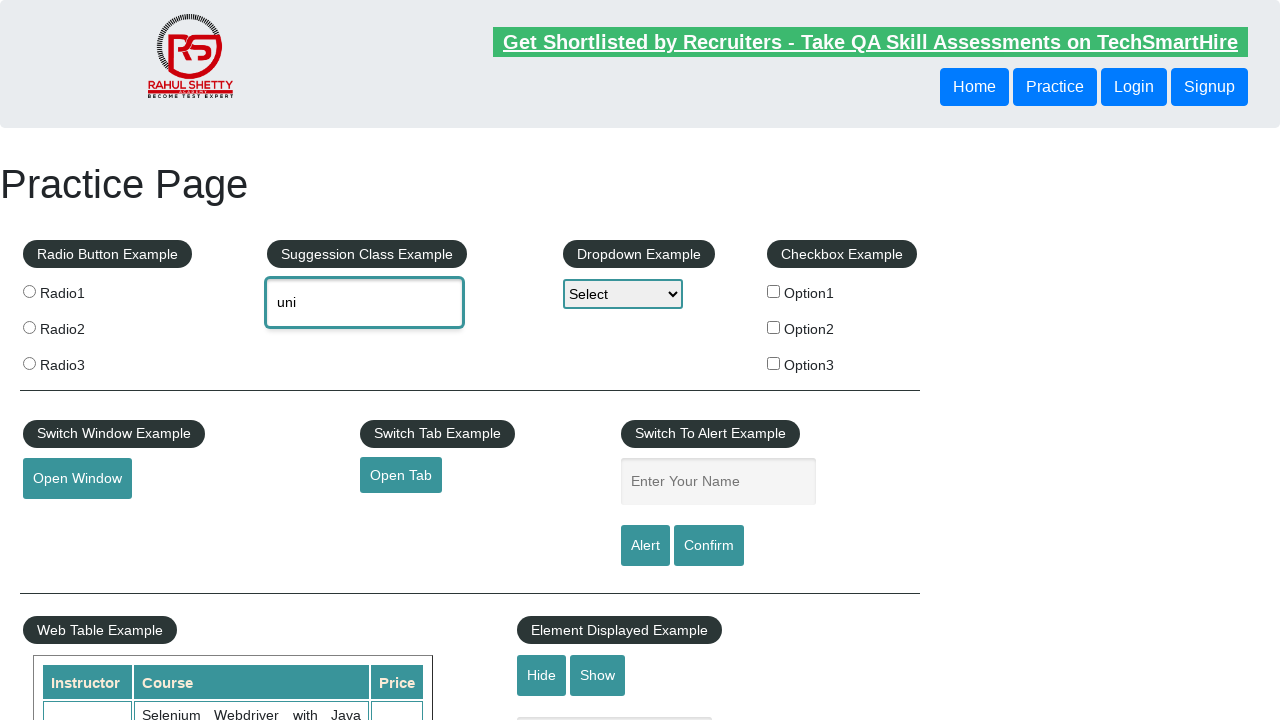

Waited 2000ms for autocomplete suggestions to appear
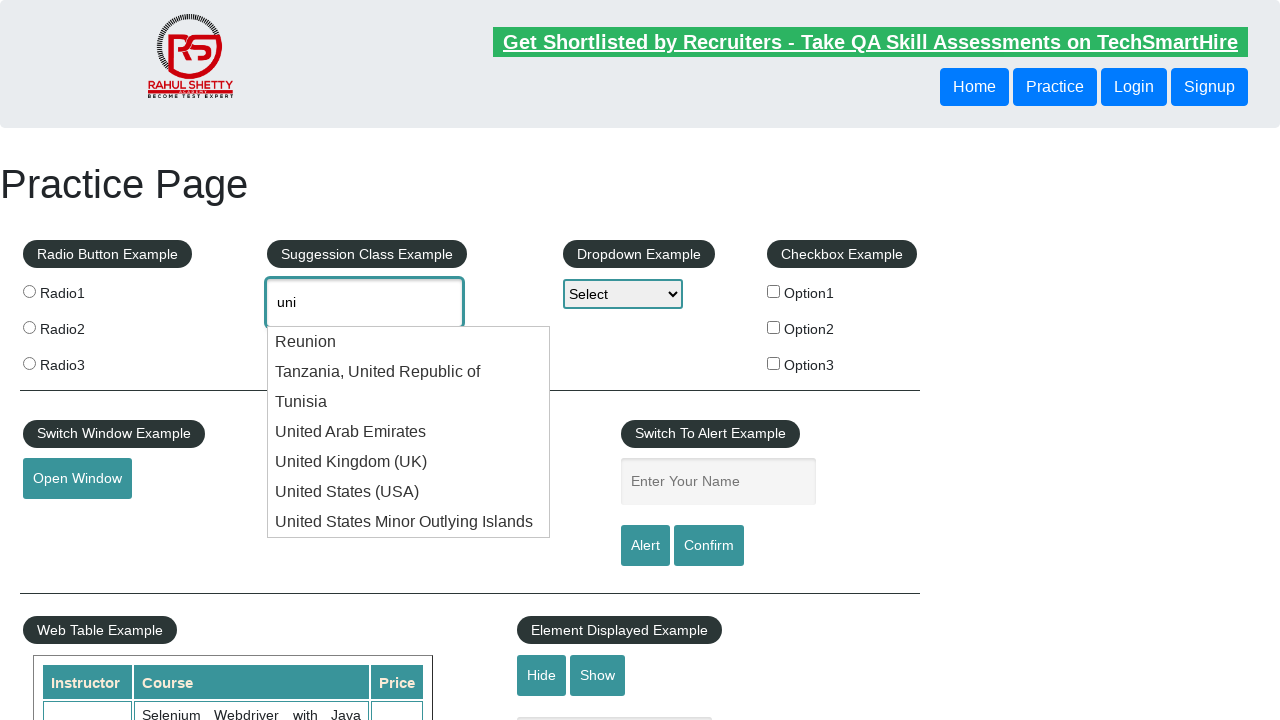

Pressed ArrowDown key in autocomplete field (1st press) on #autocomplete
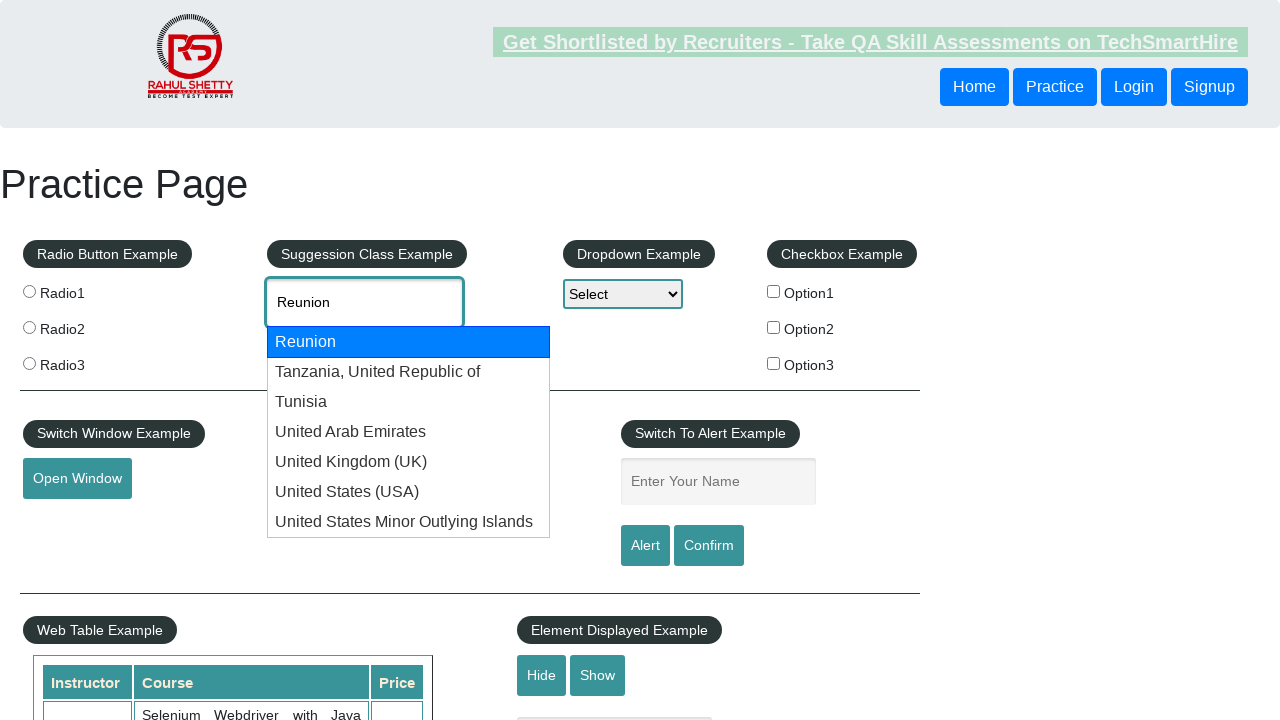

Pressed ArrowDown key in autocomplete field (2nd press) on #autocomplete
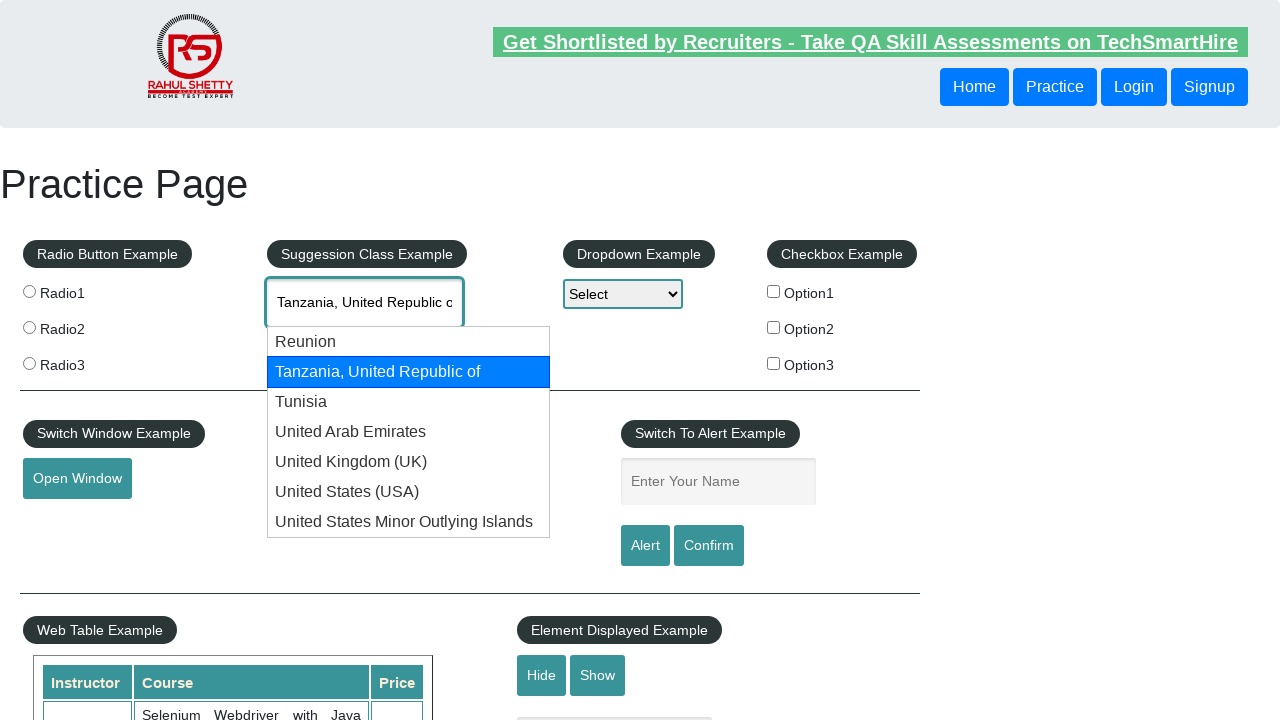

Pressed ArrowDown key in autocomplete field (3rd press) on #autocomplete
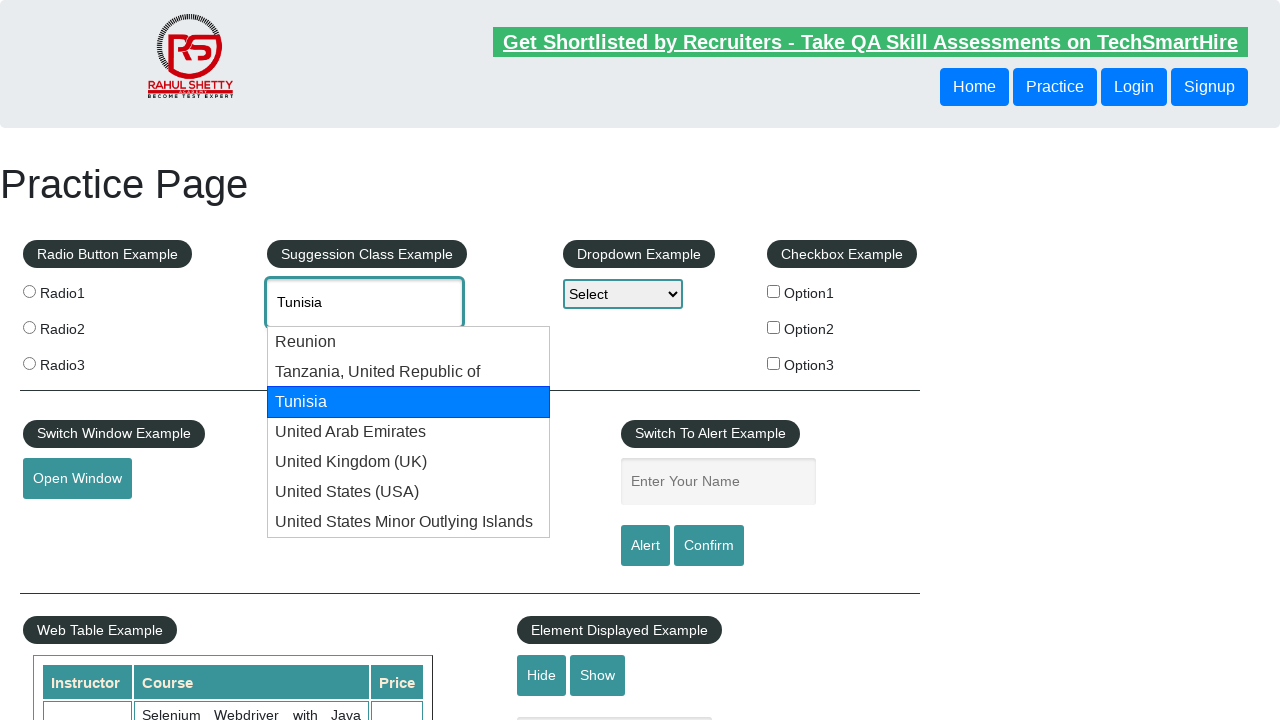

Pressed ArrowDown key in autocomplete field (4th press) on #autocomplete
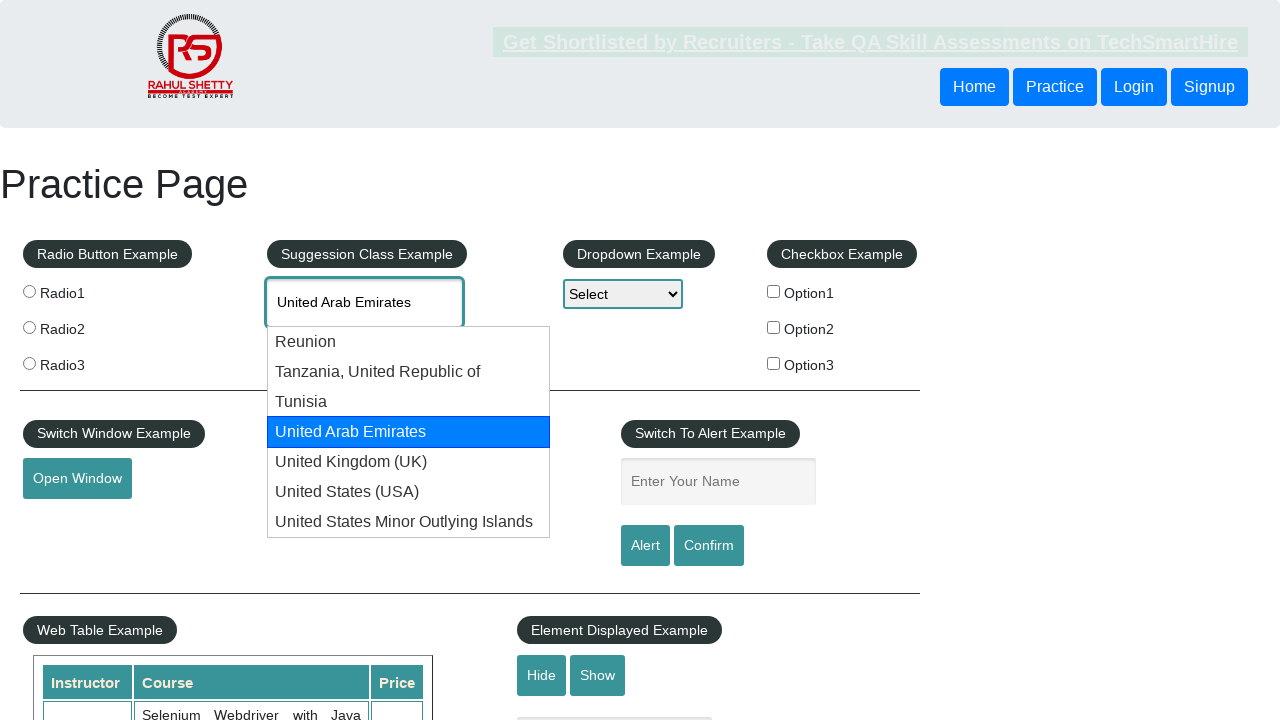

Pressed ArrowDown key in autocomplete field (5th press) on #autocomplete
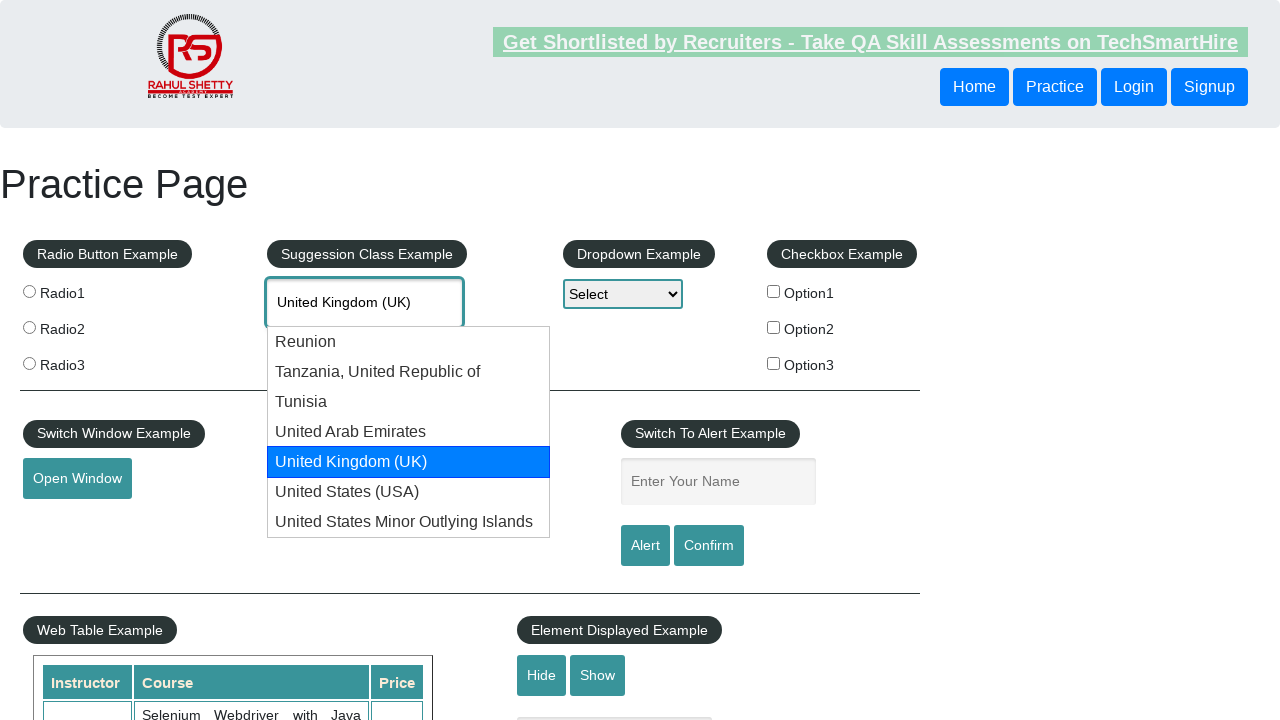

Retrieved selected value from autocomplete field: 'None'
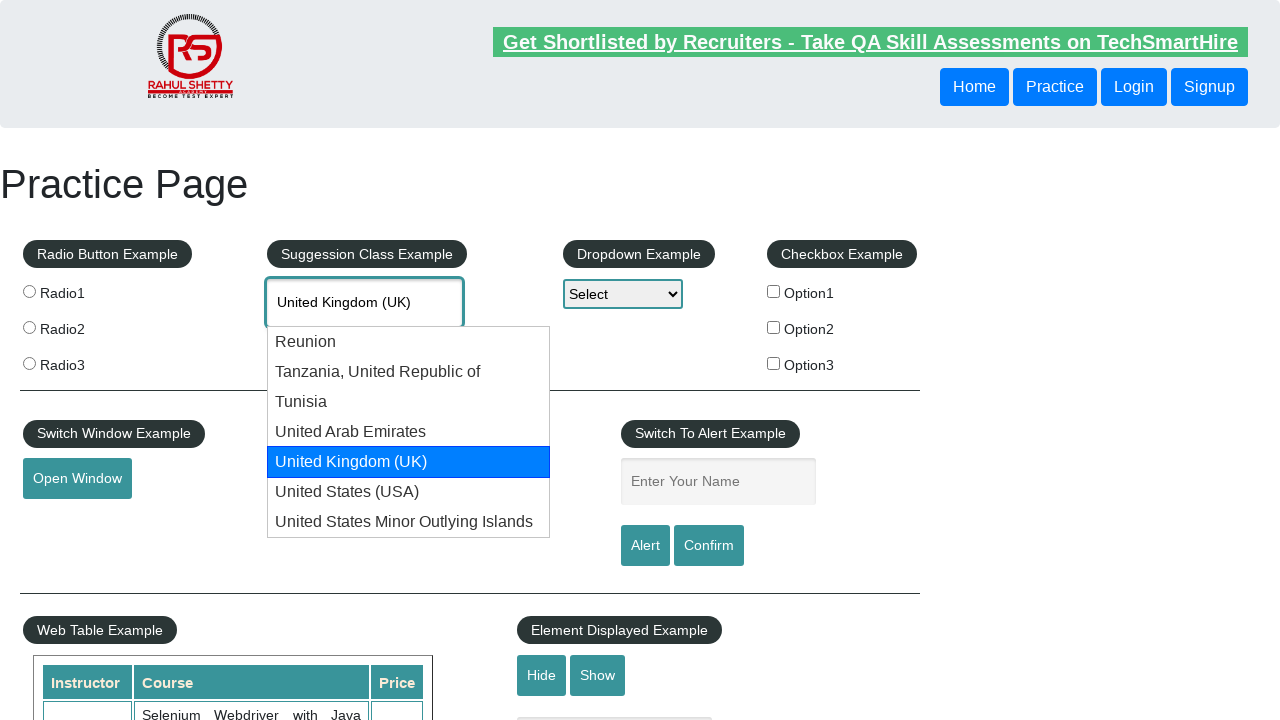

Printed selected value: None
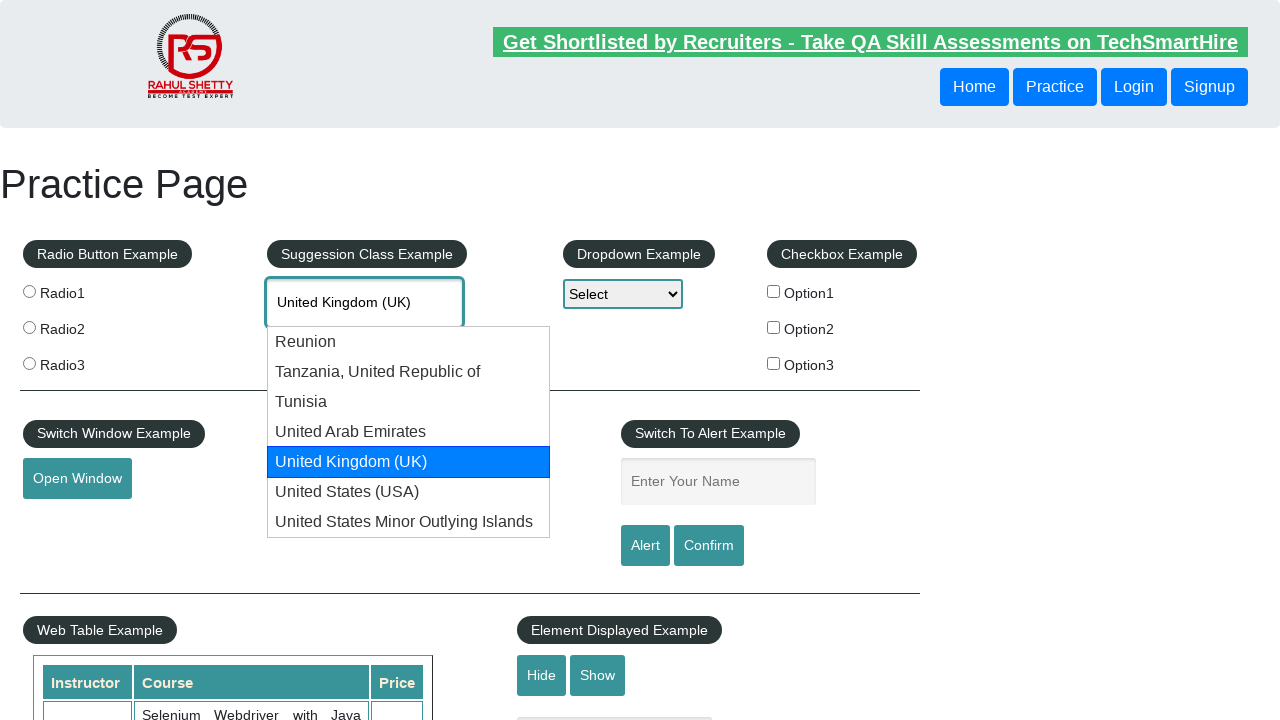

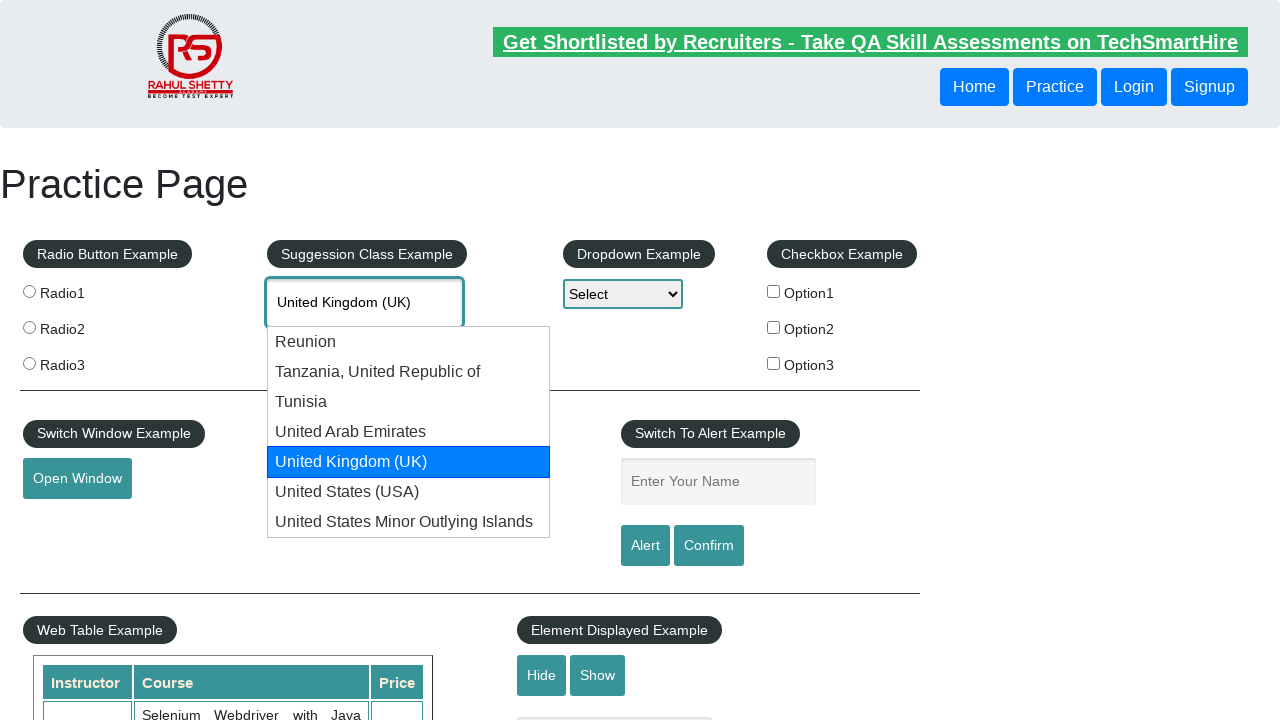